Tests a booking scenario where the script waits for a price to drop to $100, clicks book, solves a math problem using a displayed value, and submits the answer.

Starting URL: https://suninjuly.github.io/explicit_wait2.html

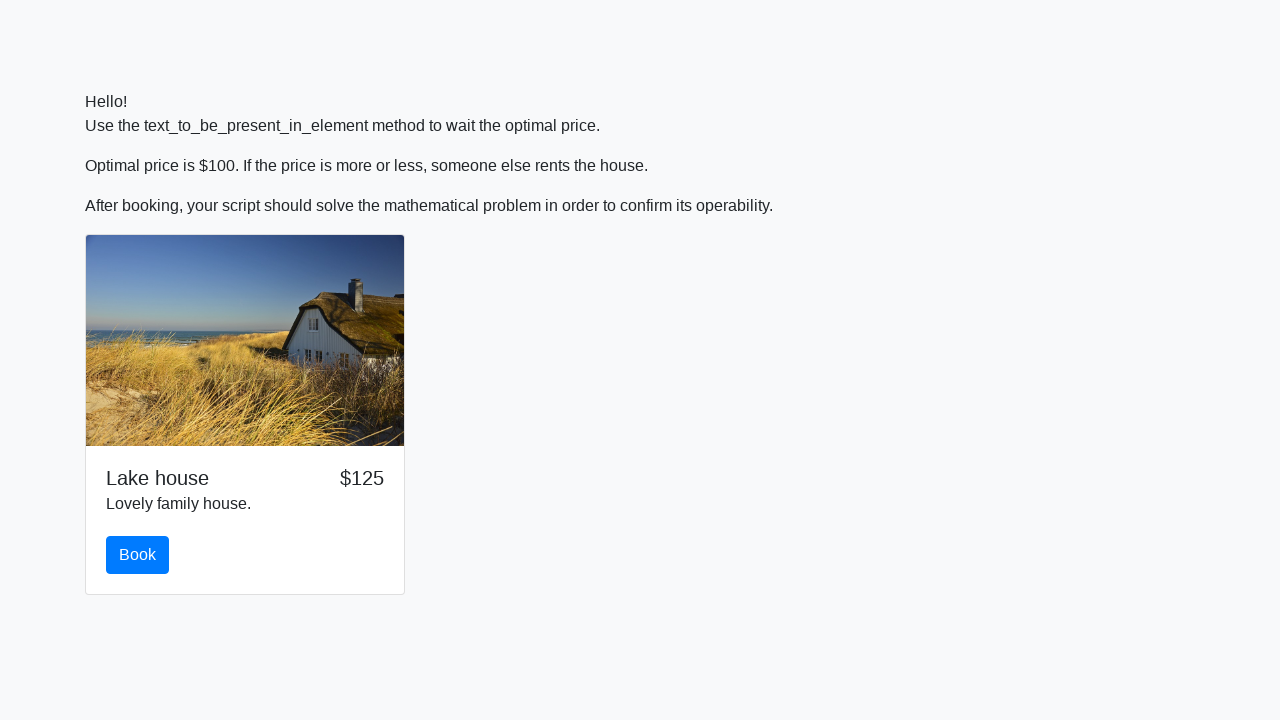

Waited for price to drop to $100
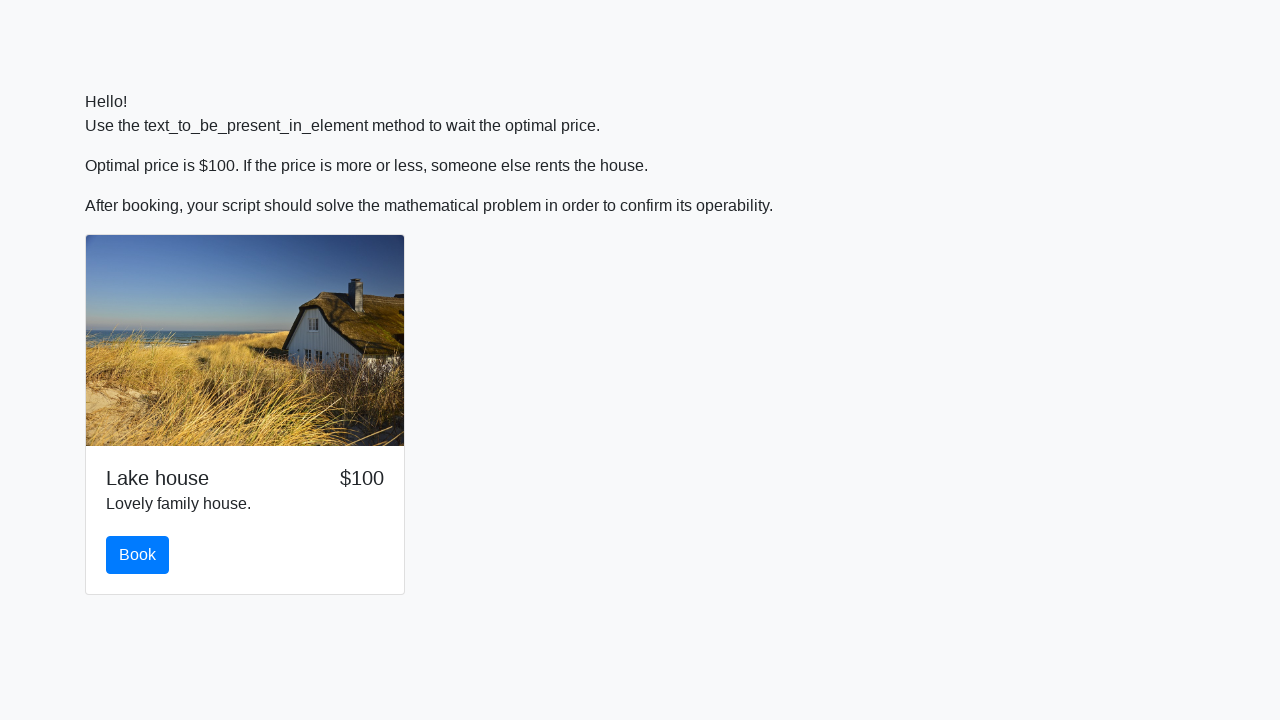

Clicked Book button at (138, 555) on #book
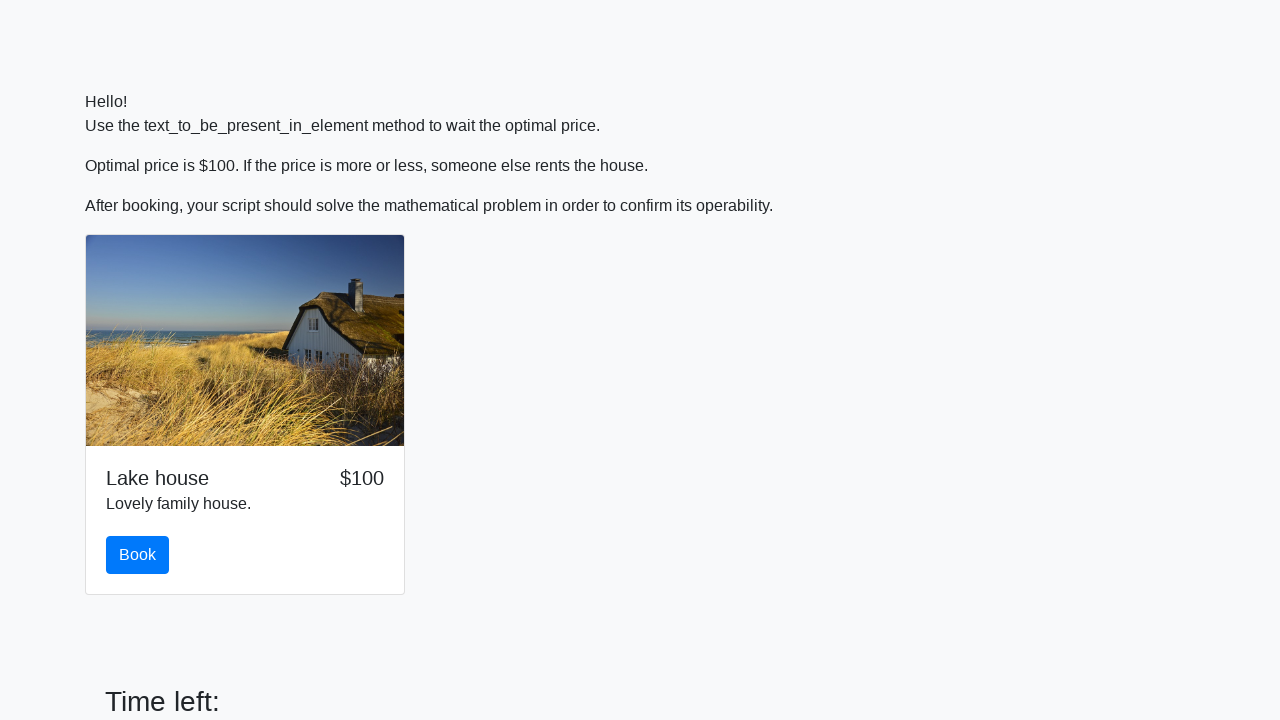

Retrieved input value: 183
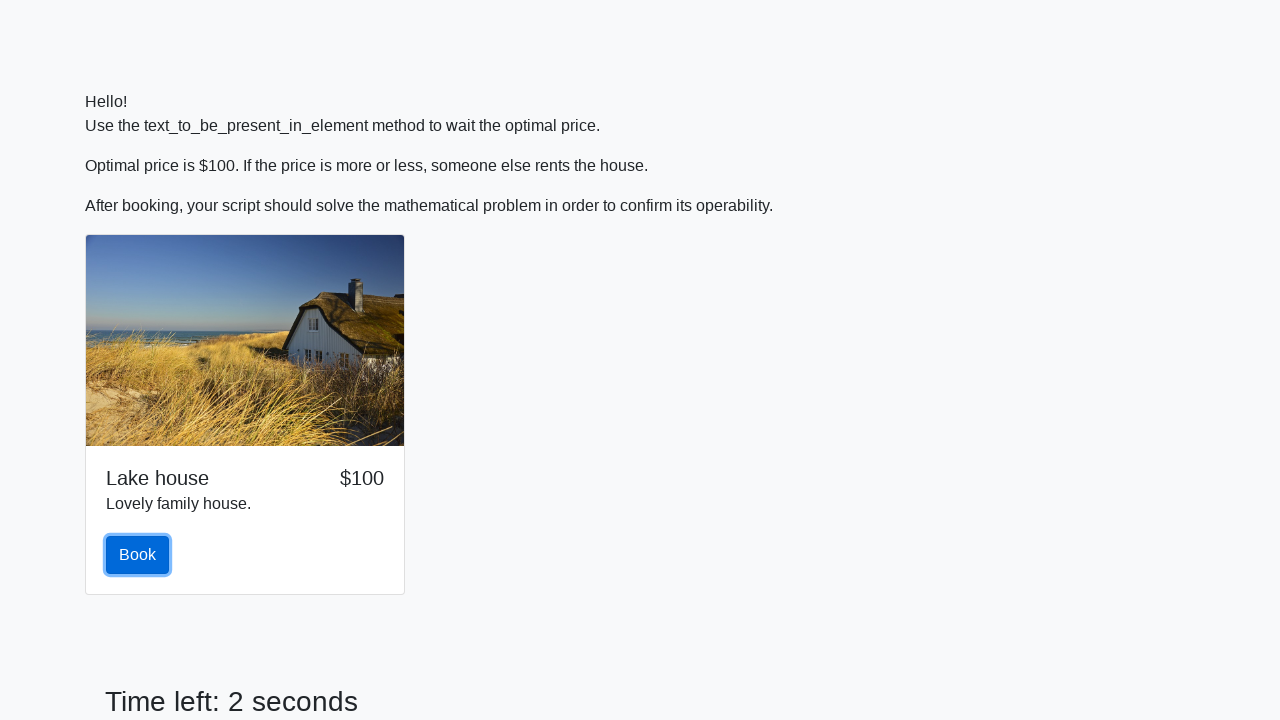

Calculated math result: log(abs(12 * sin(183))) = 2.1405560315937113
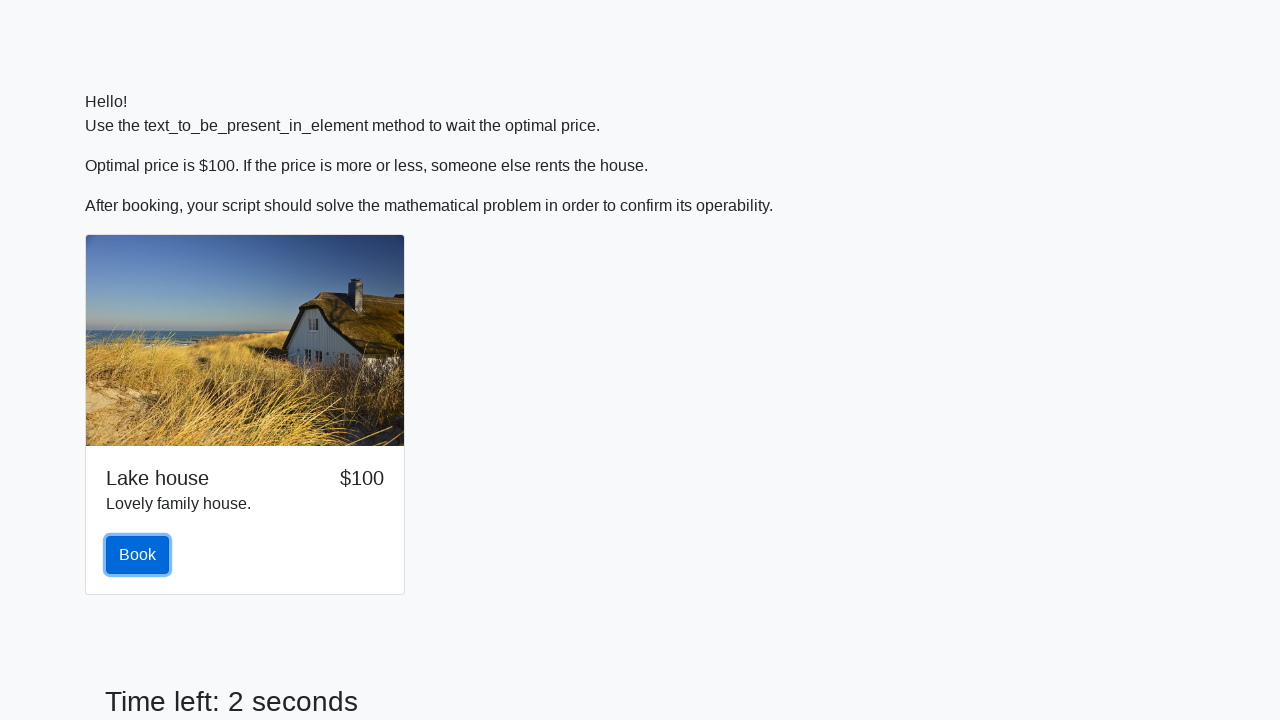

Filled answer field with calculated result: 2.1405560315937113 on #answer
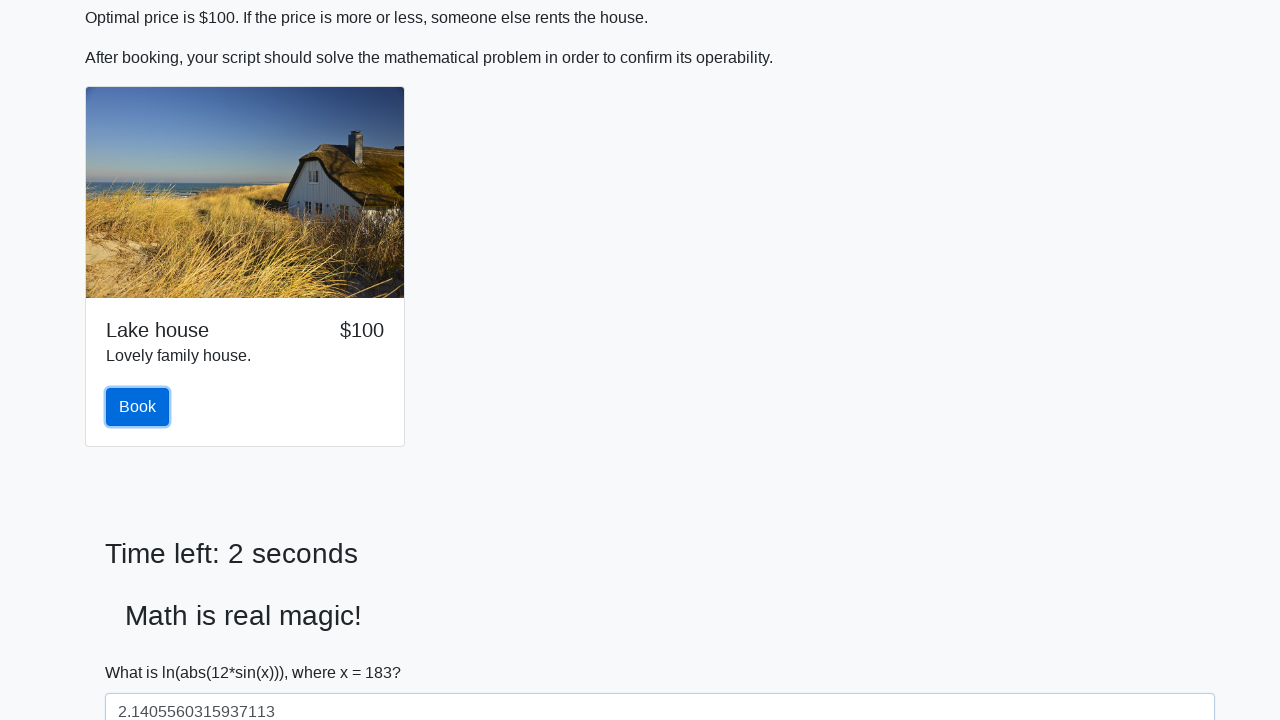

Clicked Solve button to submit answer at (143, 651) on #solve
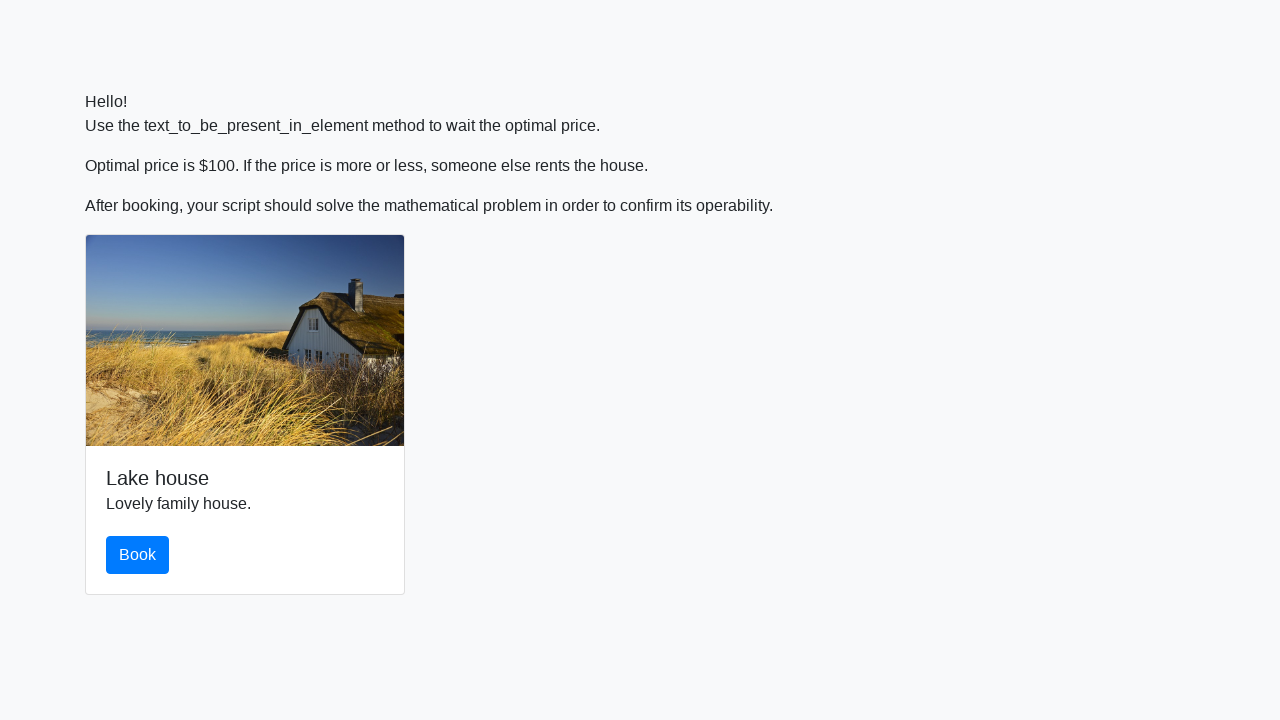

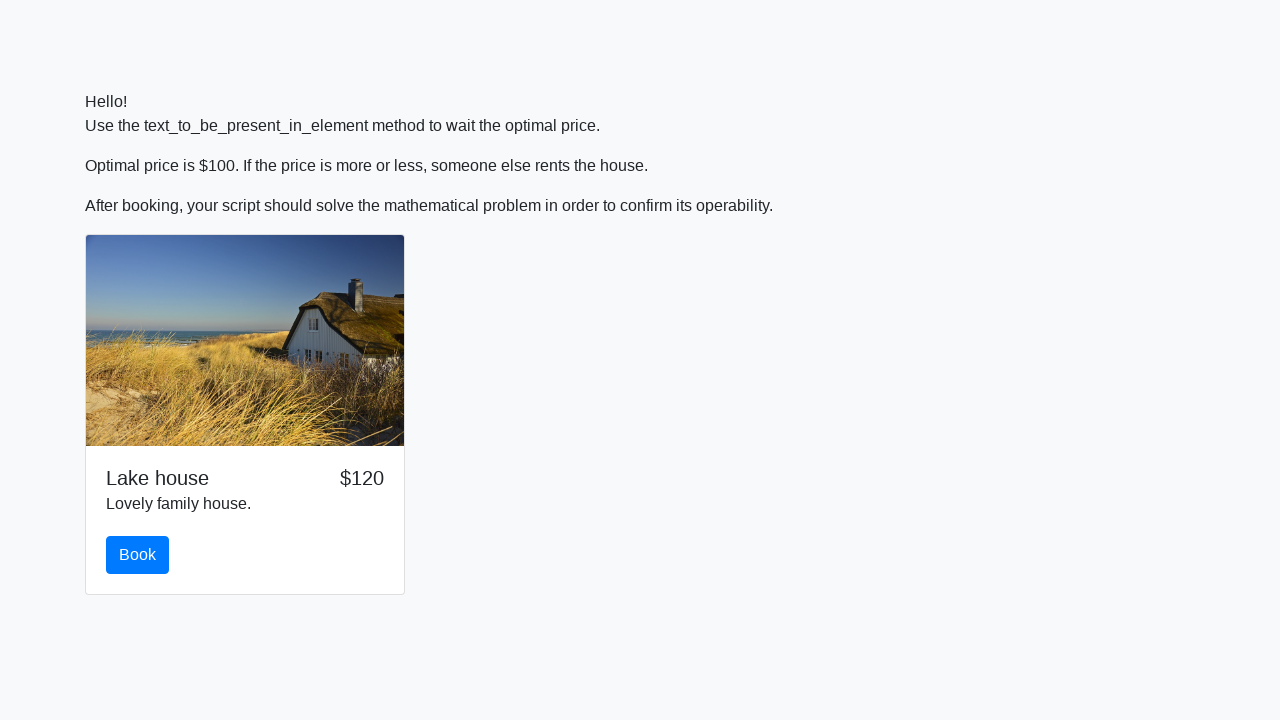